Tests enabling a disabled input field using JavaScript execution and then filling it with text on the SelectorShub practice page

Starting URL: https://selectorshub.com/xpath-practice-page/

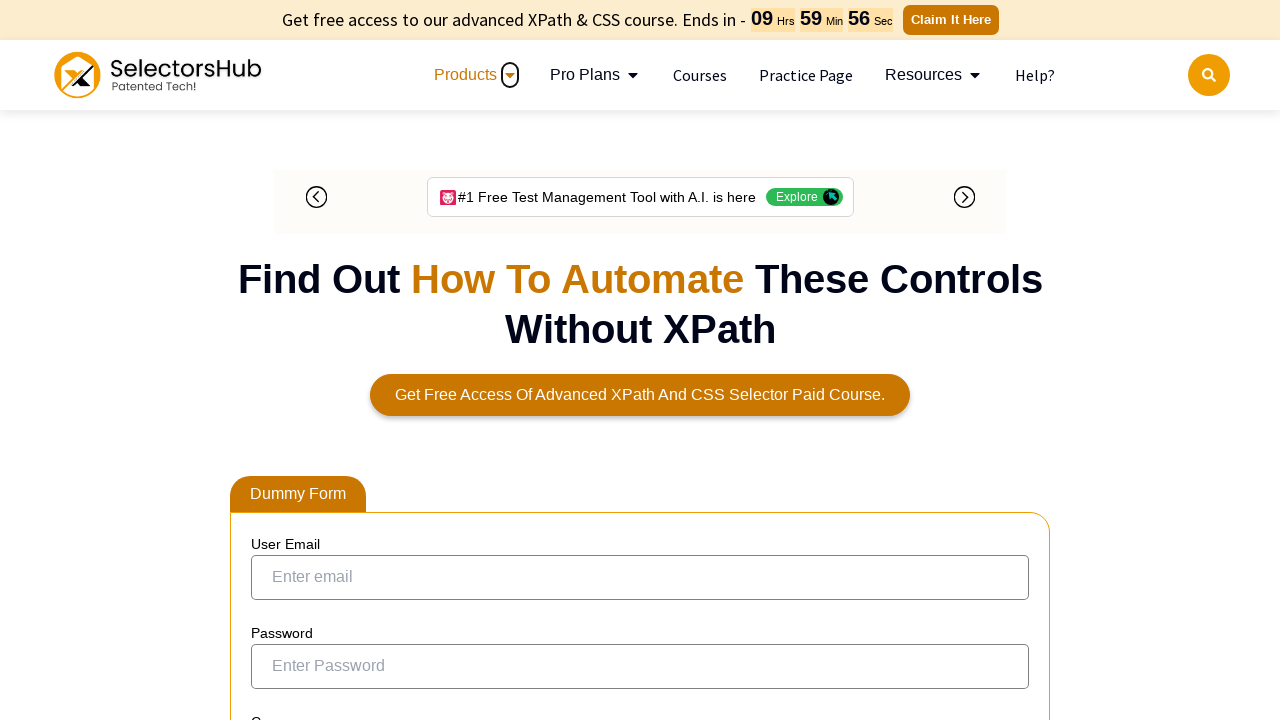

Navigated to SelectorShub practice page
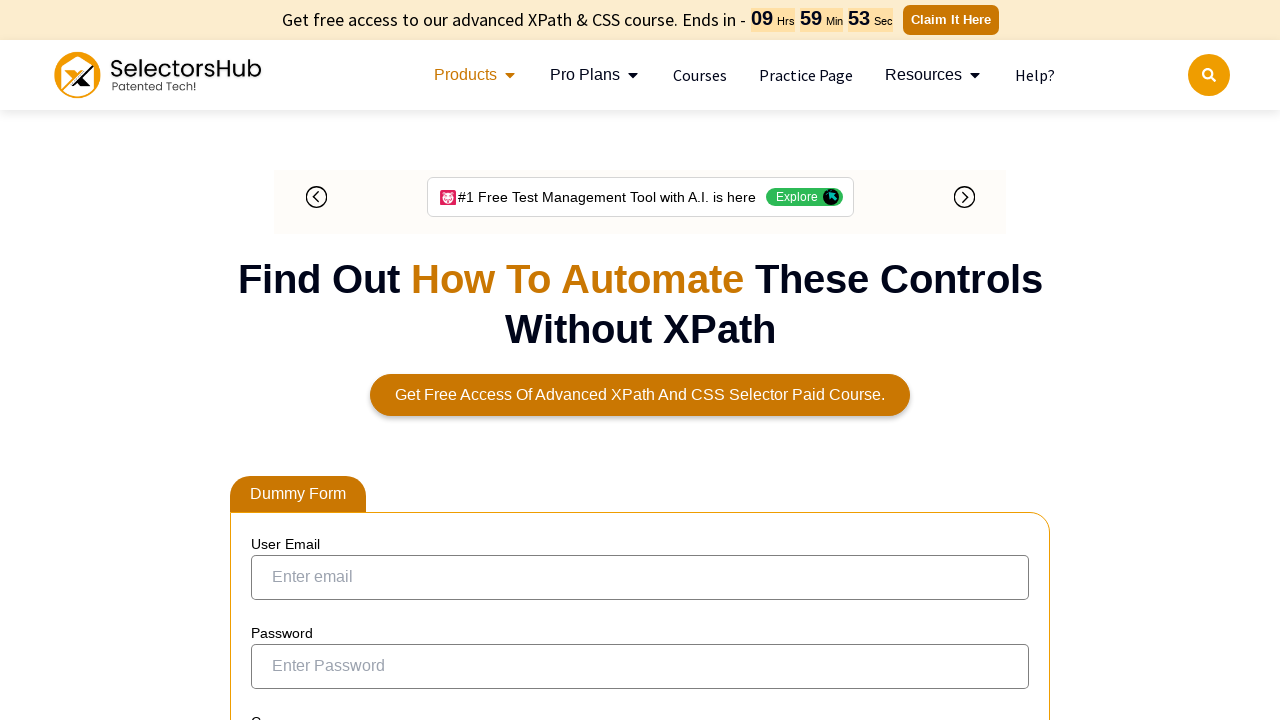

Executed JavaScript to enable the disabled input field
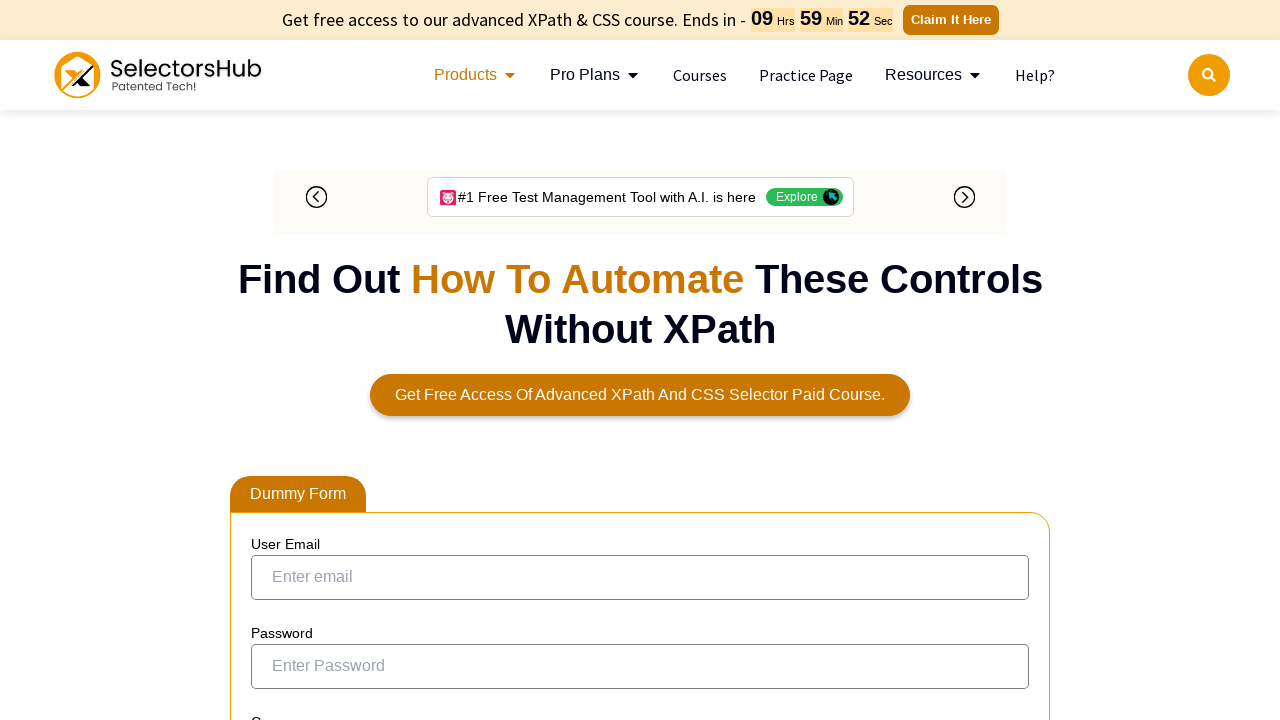

Filled the enabled input field with 'September' on input[name='test']
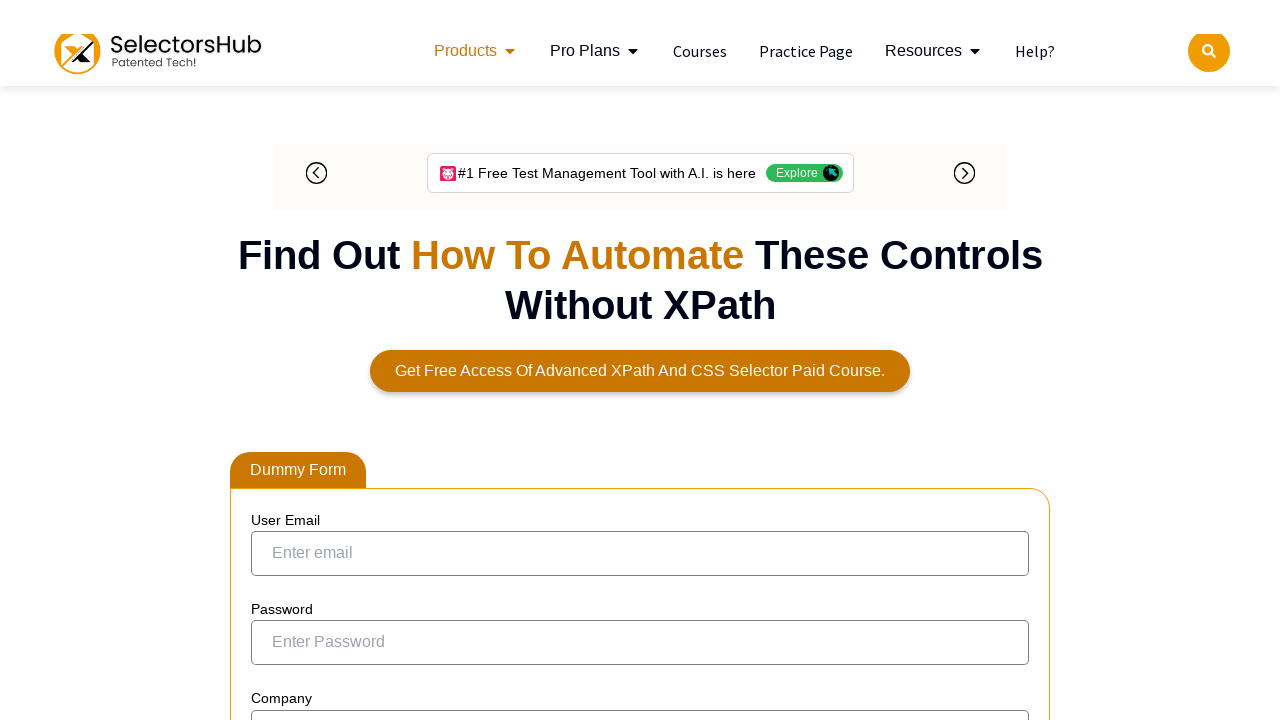

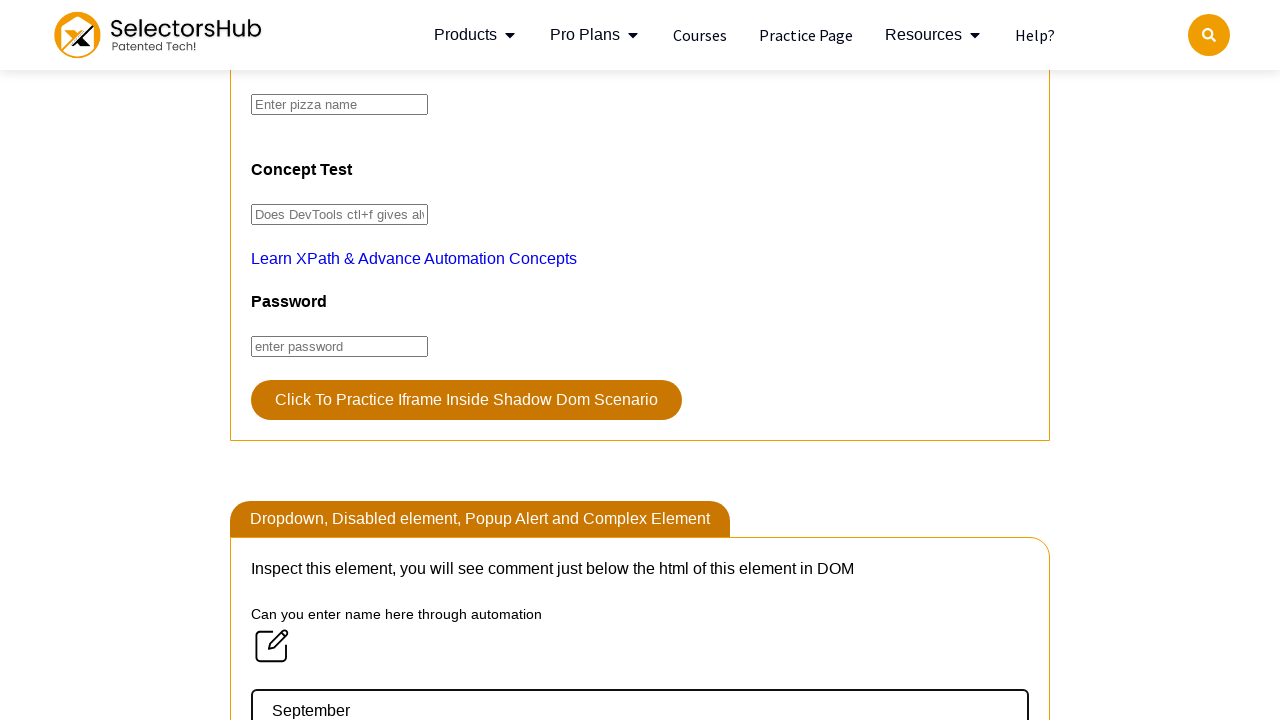